Tests window handling by clicking a link that opens a new window, verifying content in both windows, and switching between them

Starting URL: https://the-internet.herokuapp.com/windows

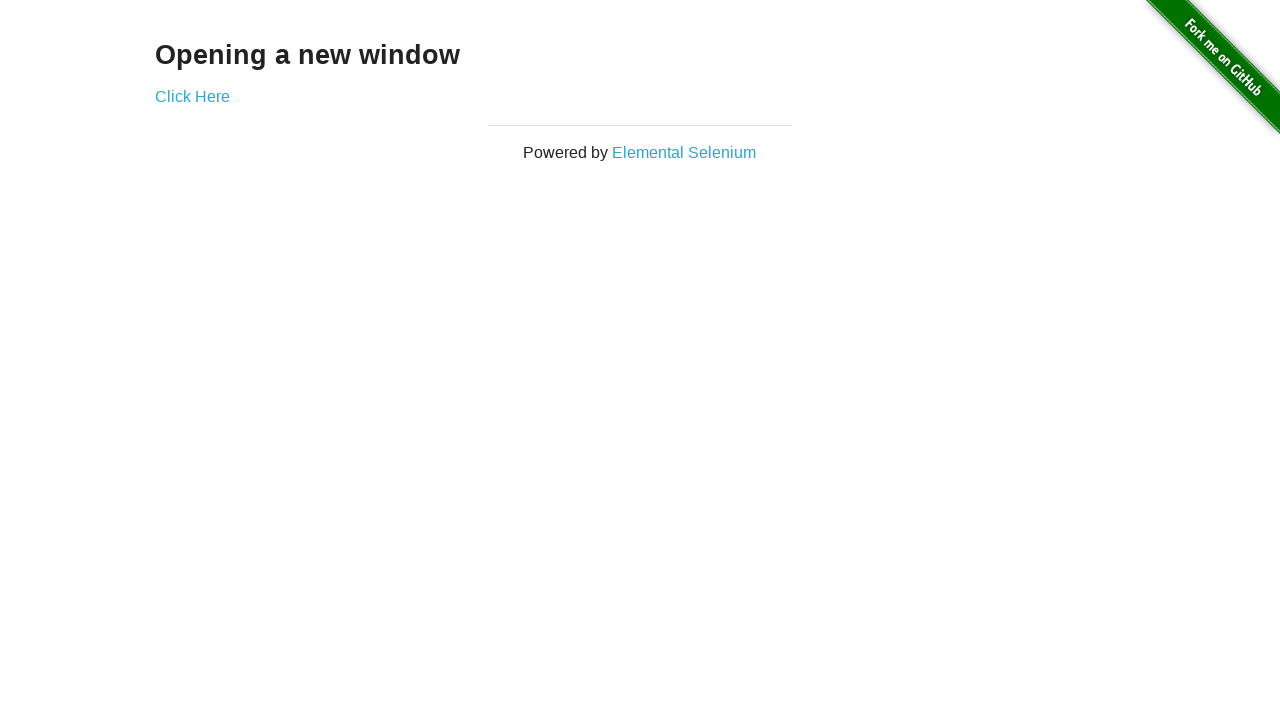

Verified main page heading text is 'Opening a new window'
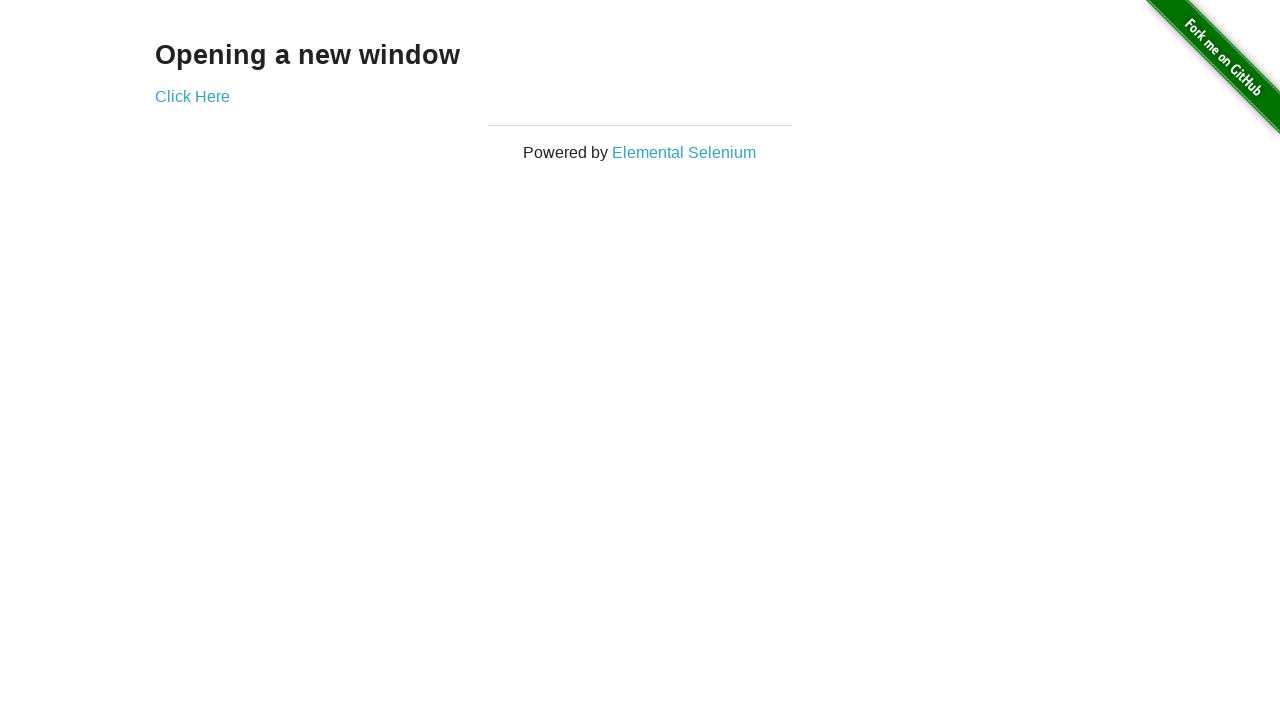

Verified main page title is 'The Internet'
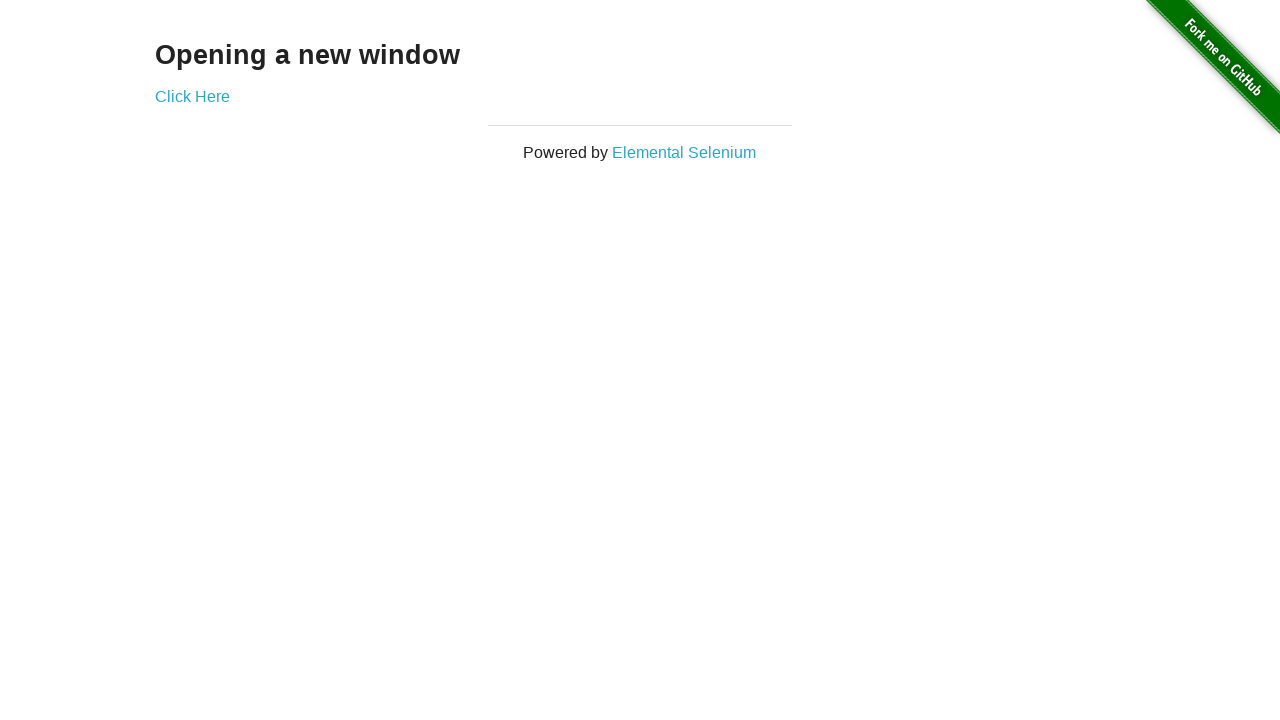

Clicked 'Click Here' link to open new window at (192, 96) on text=Click Here
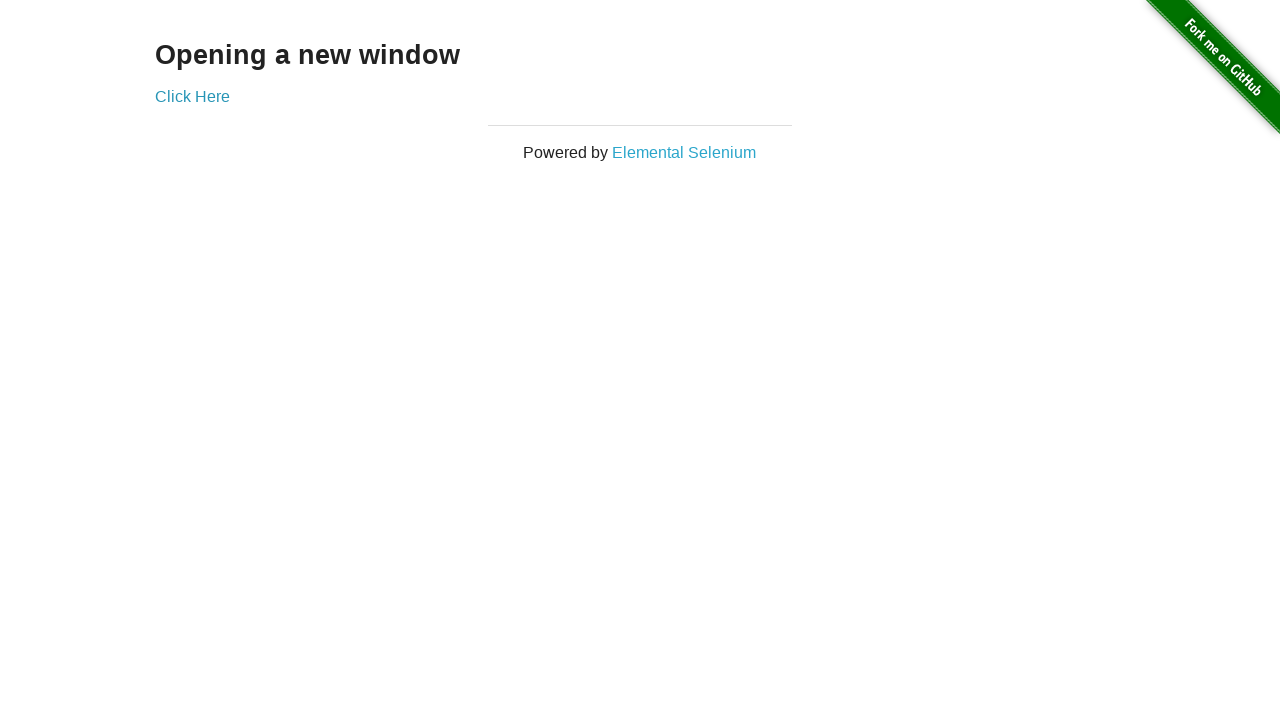

Verified new window title is 'New Window'
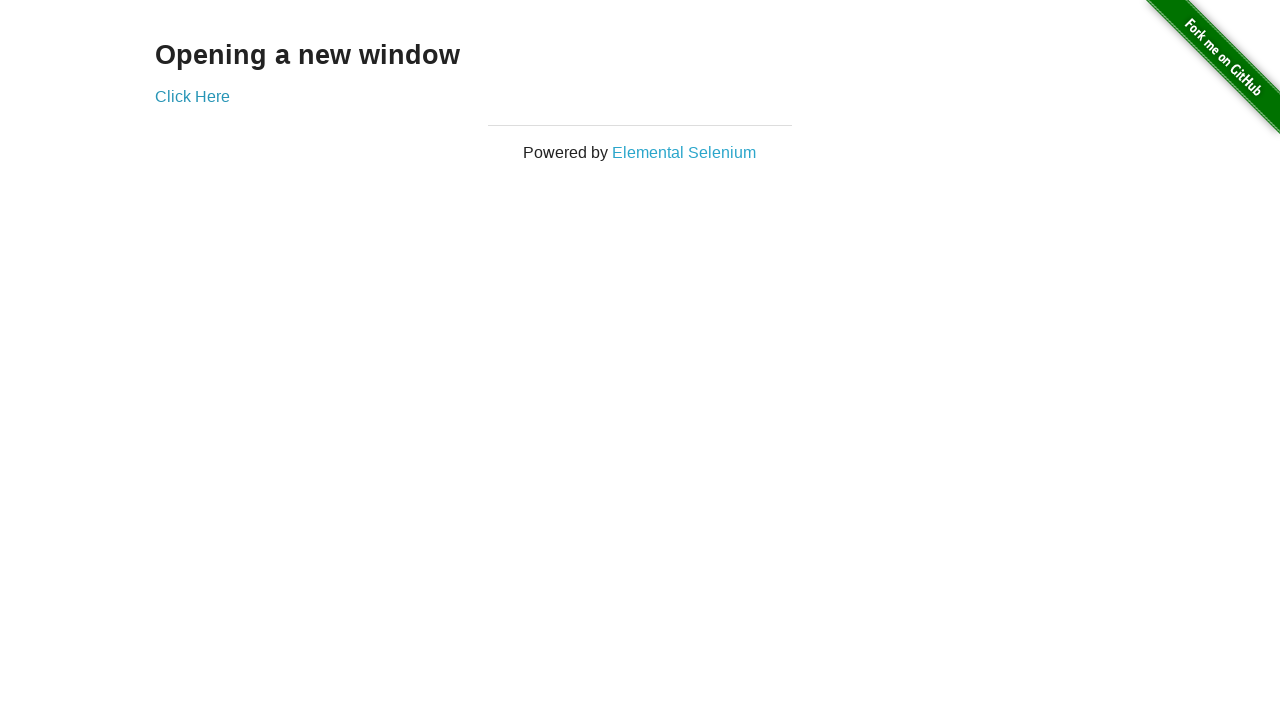

Verified new window heading text is 'New Window'
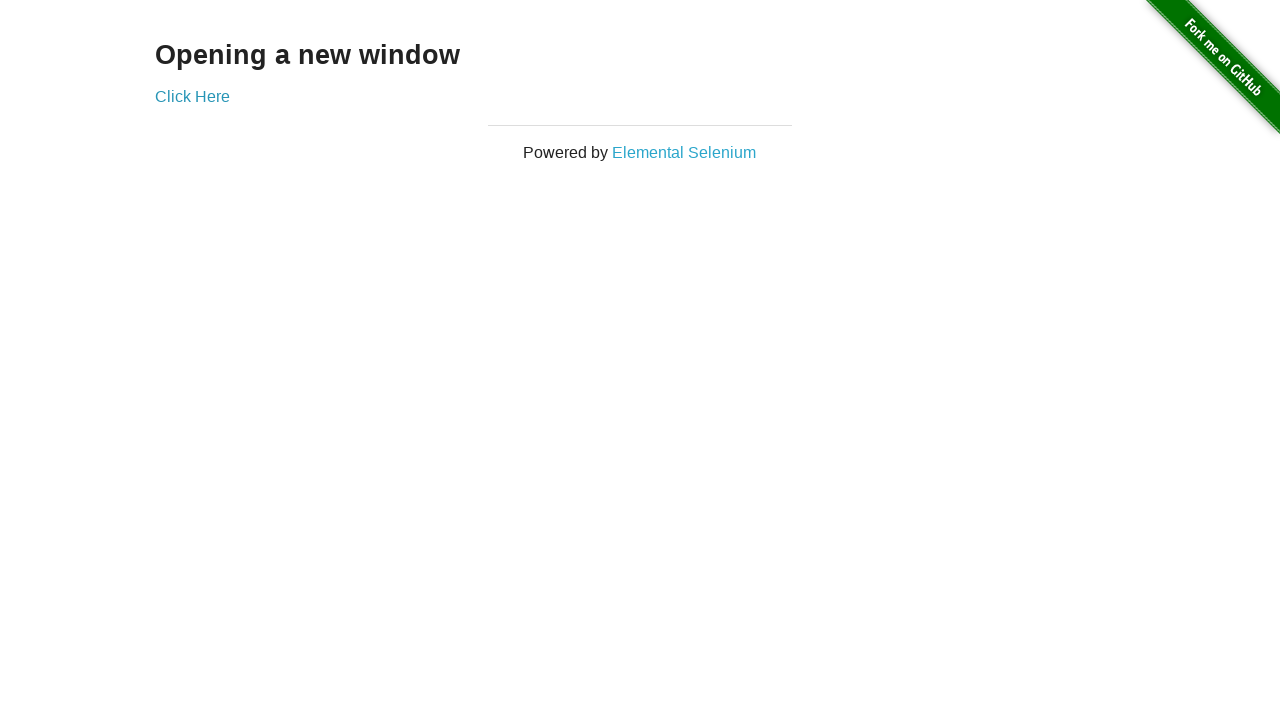

Brought original window to front
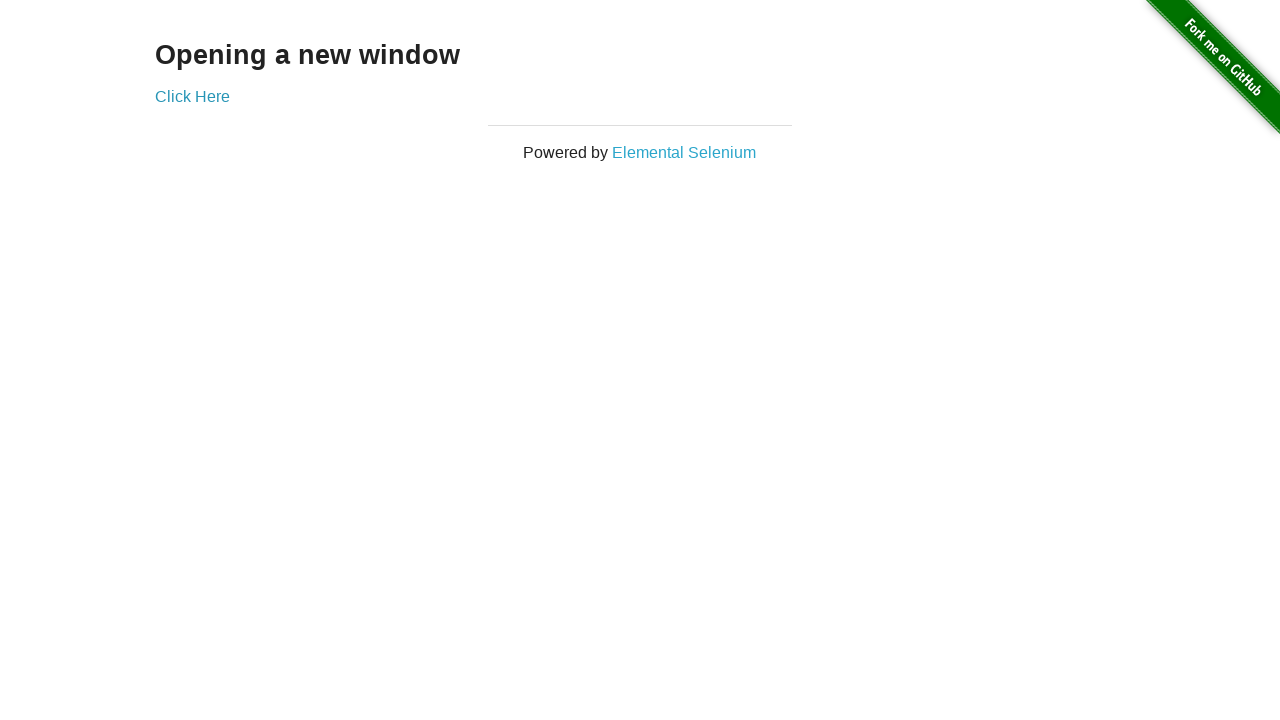

Verified original window title is still 'The Internet'
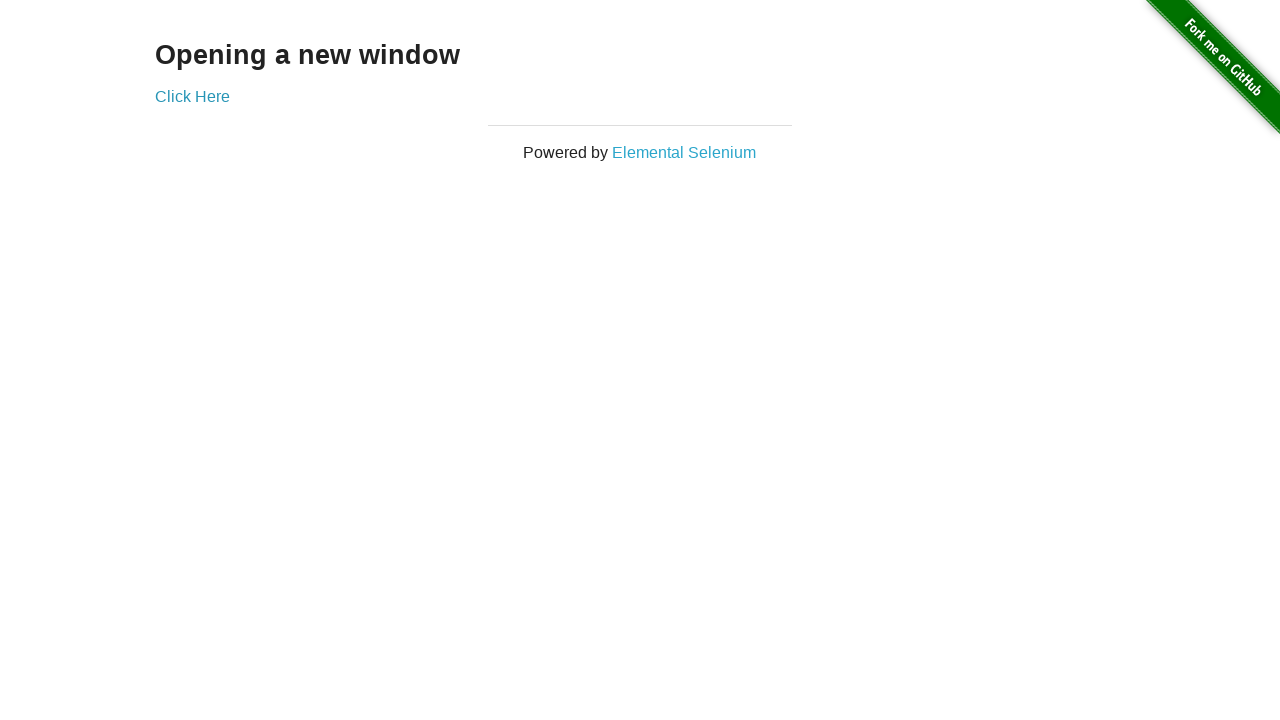

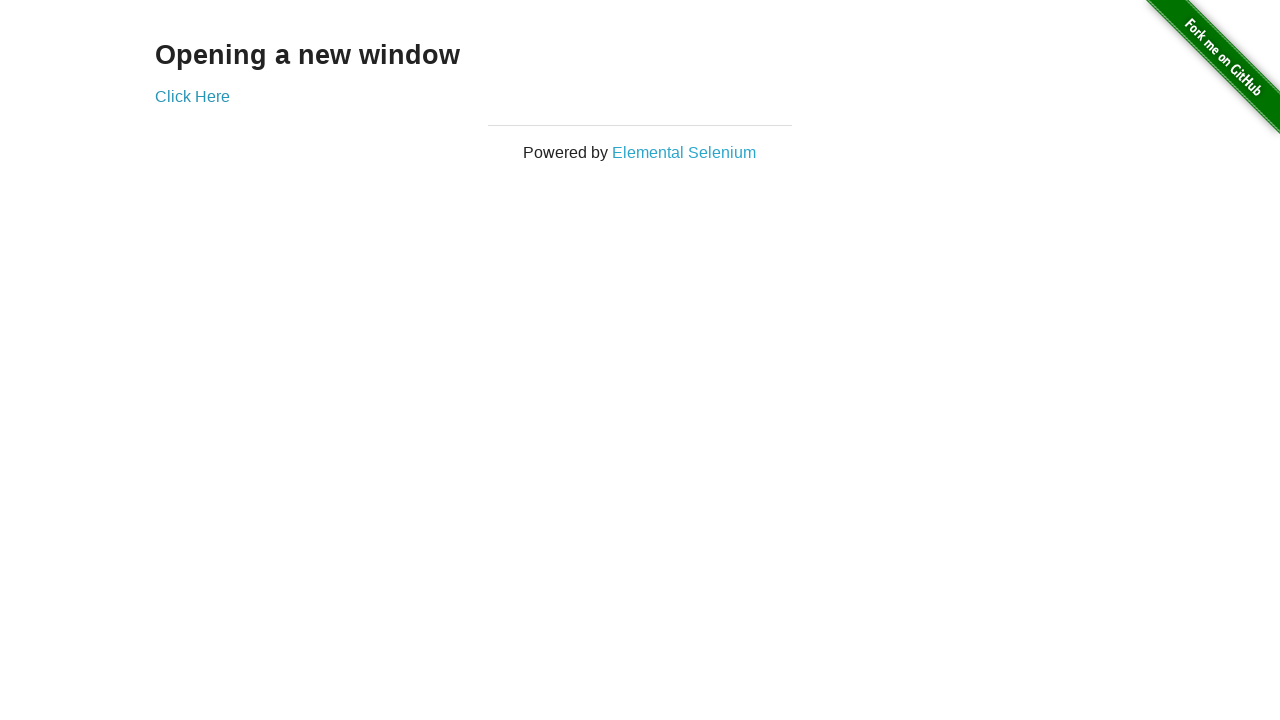